Tests hover functionality by hovering over an avatar image and verifying that the caption/additional information becomes visible.

Starting URL: http://the-internet.herokuapp.com/hovers

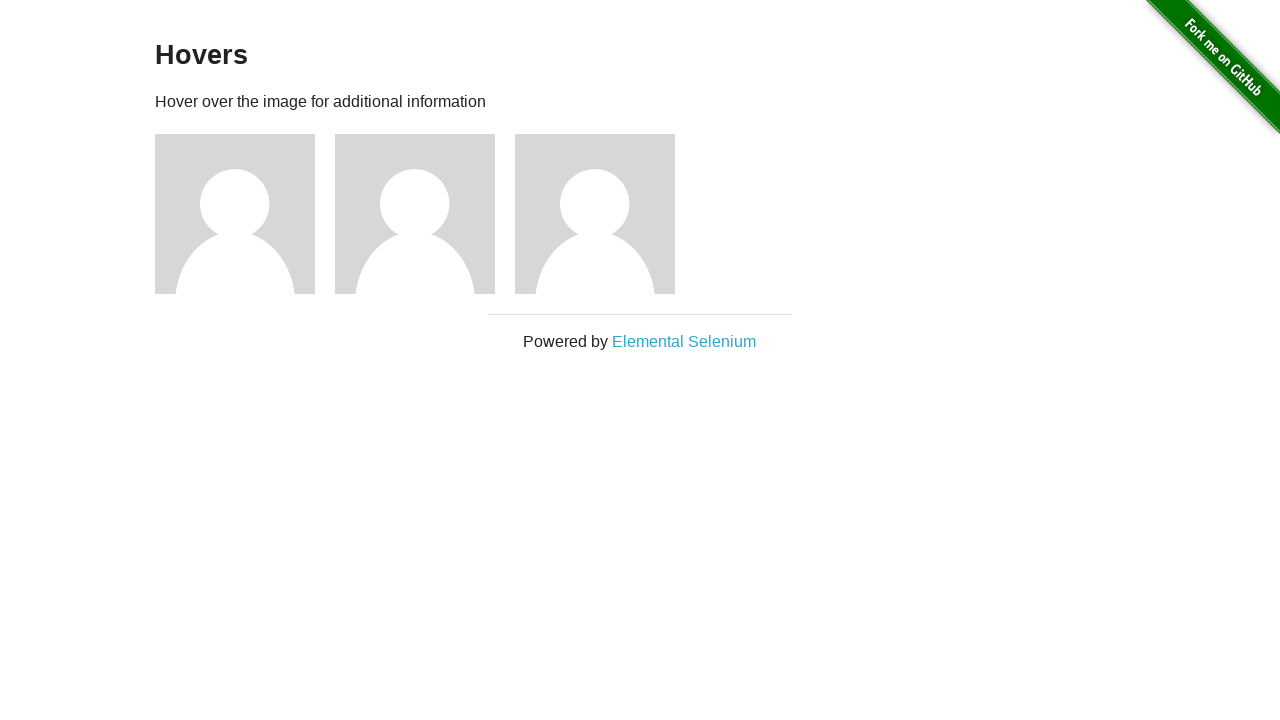

Navigated to hovers page
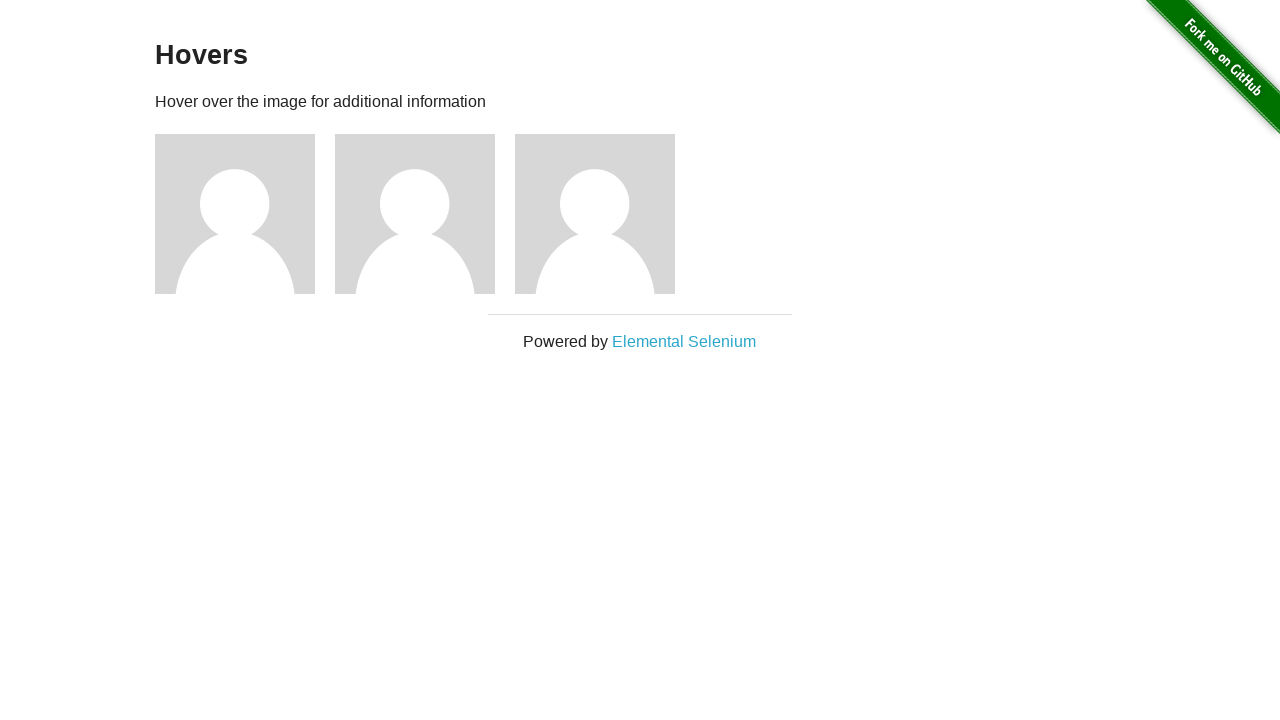

Located the first avatar figure element
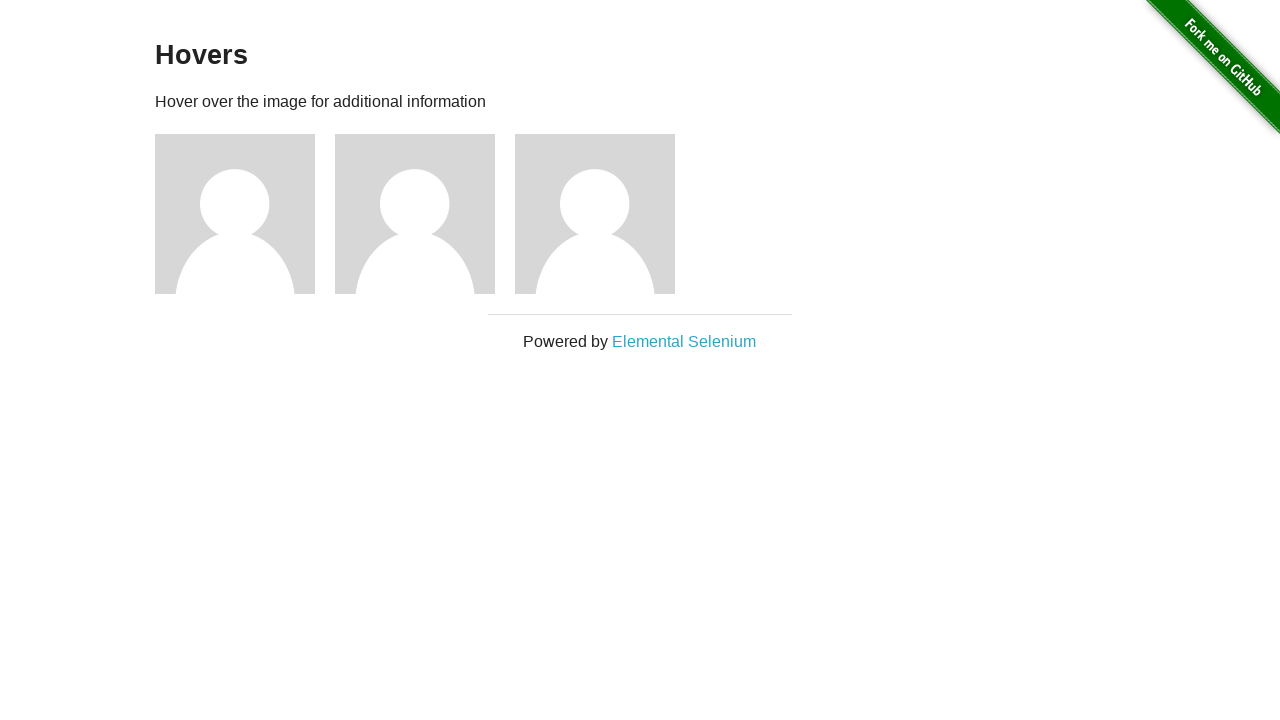

Hovered over the avatar image at (245, 214) on .figure >> nth=0
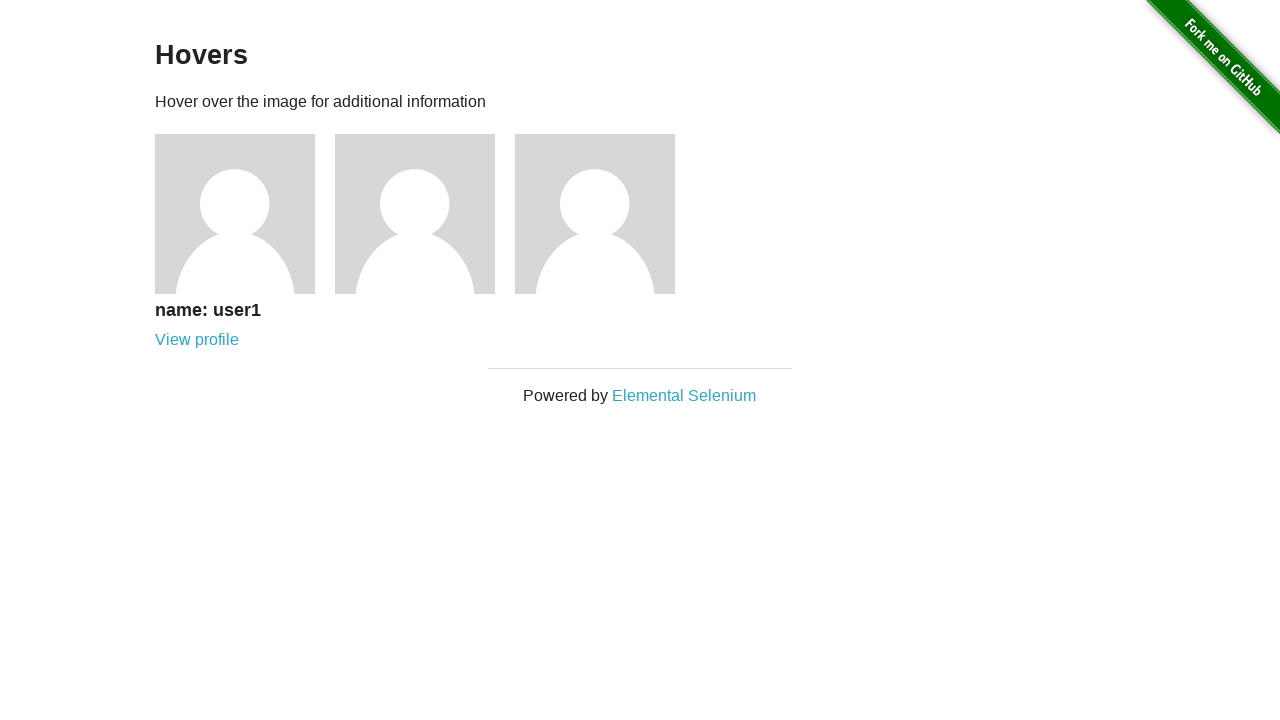

Located the figure caption element
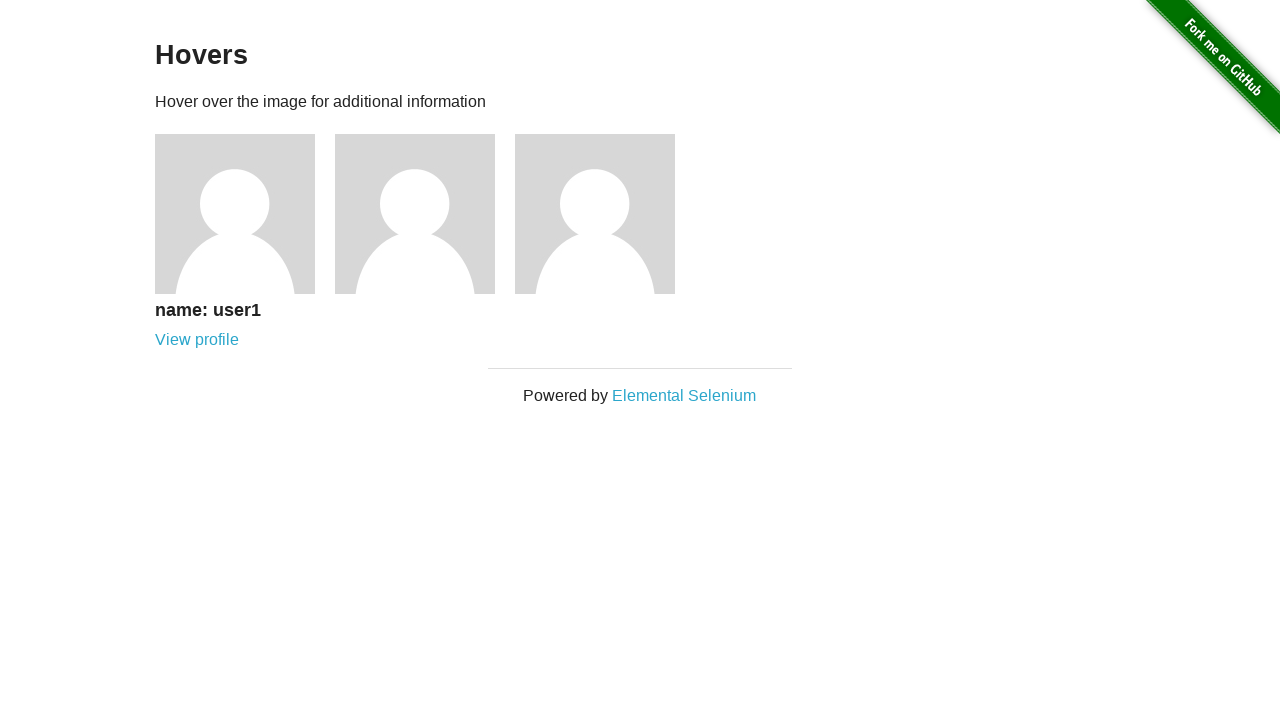

Verified that the caption is now visible after hovering
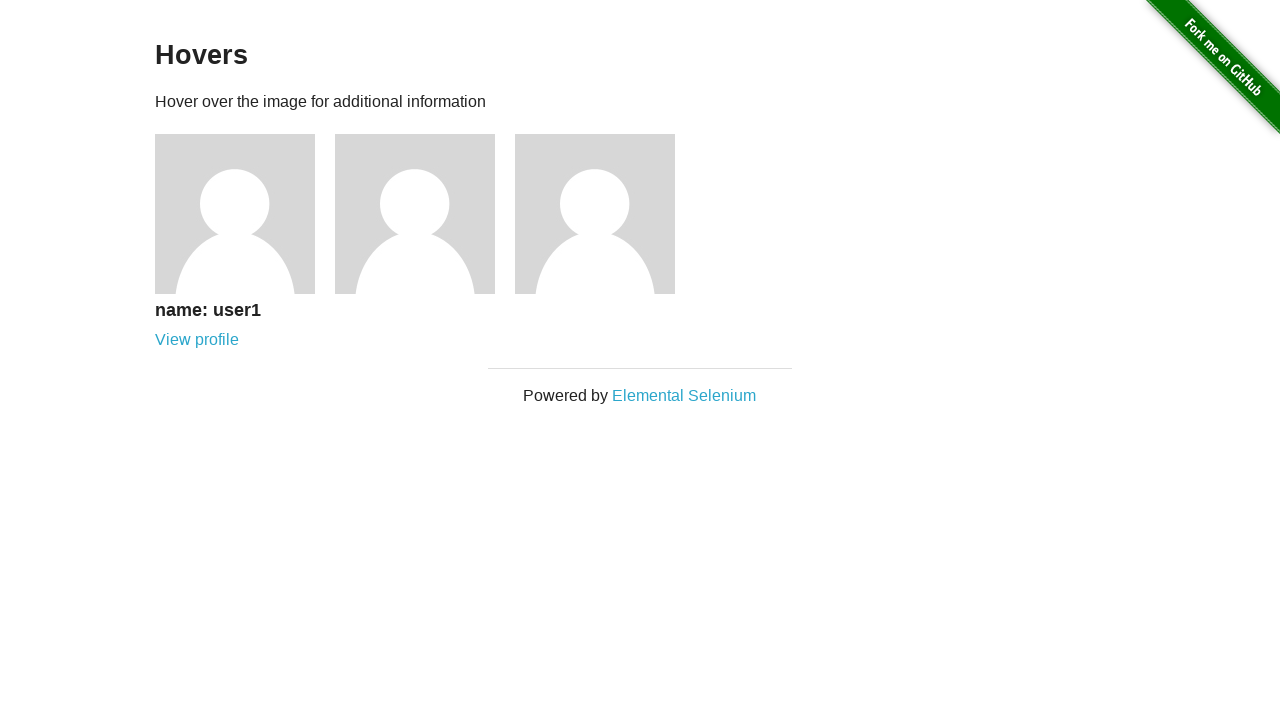

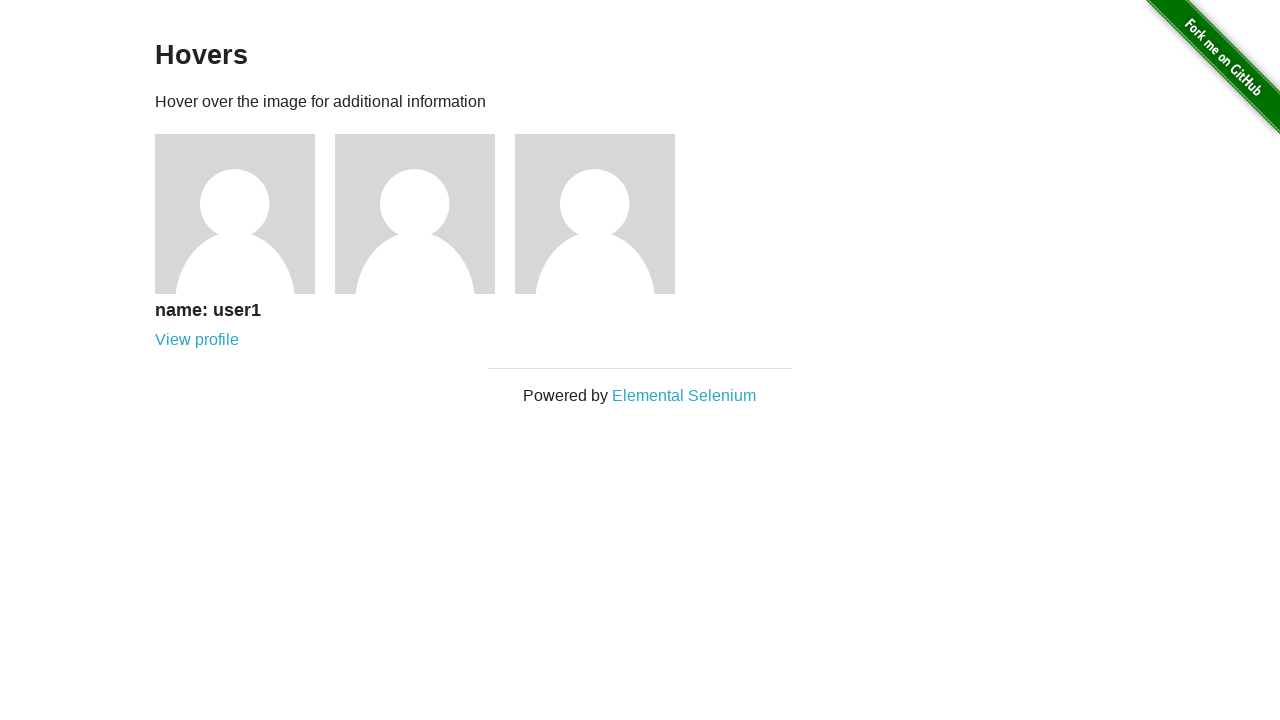